Tests iframe interaction by switching between main page and nested iframes, filling text fields in different frames, and navigating between tabs

Starting URL: https://demo.automationtesting.in/Frames.html

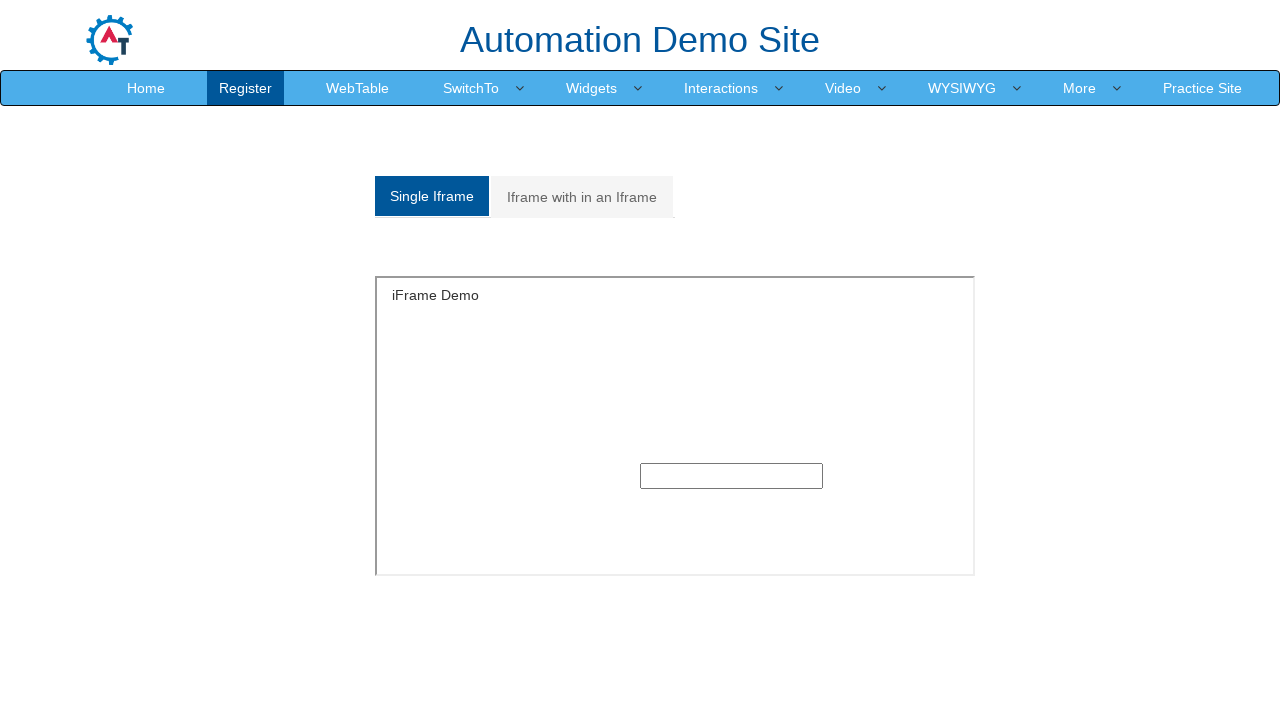

Switched to first iframe and filled text field with 'Ankita' on #singleframe >> internal:control=enter-frame >> input[type='text']
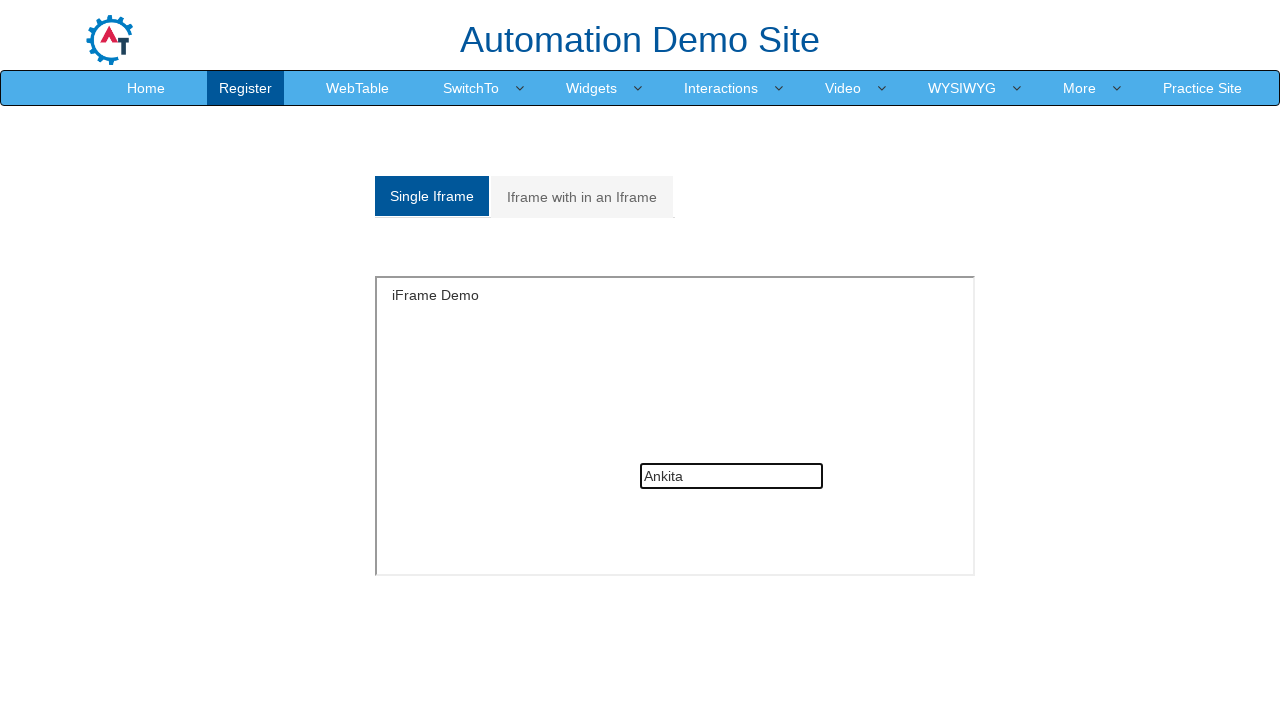

Clicked on 'Iframe with in an Iframe' tab at (582, 197) on text=Iframe with in an Iframe
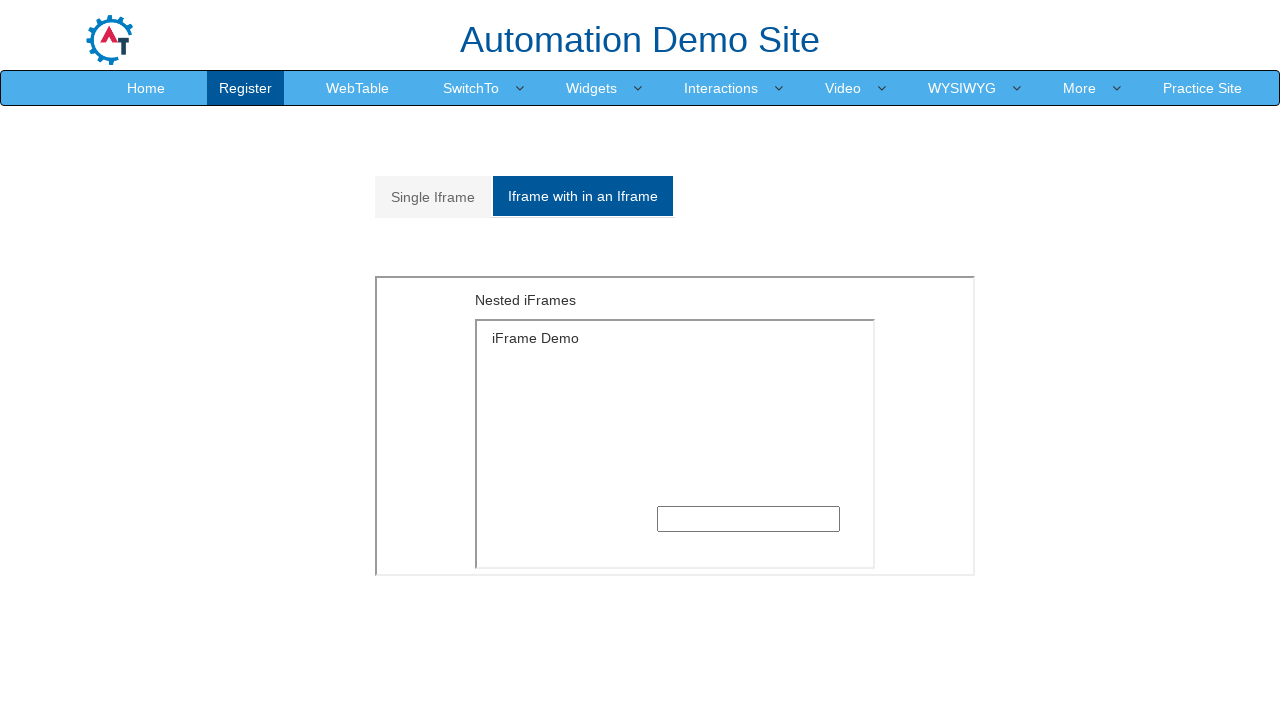

Located outer nested iframe (index 1)
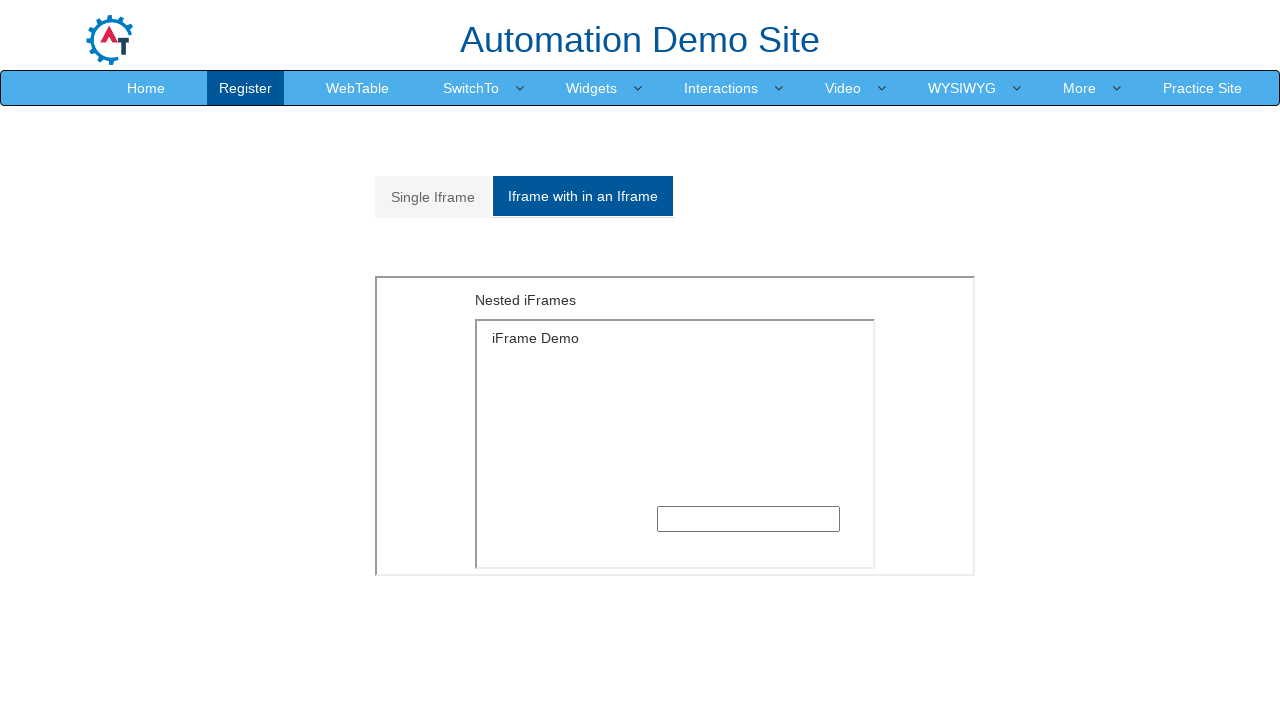

Located inner nested iframe
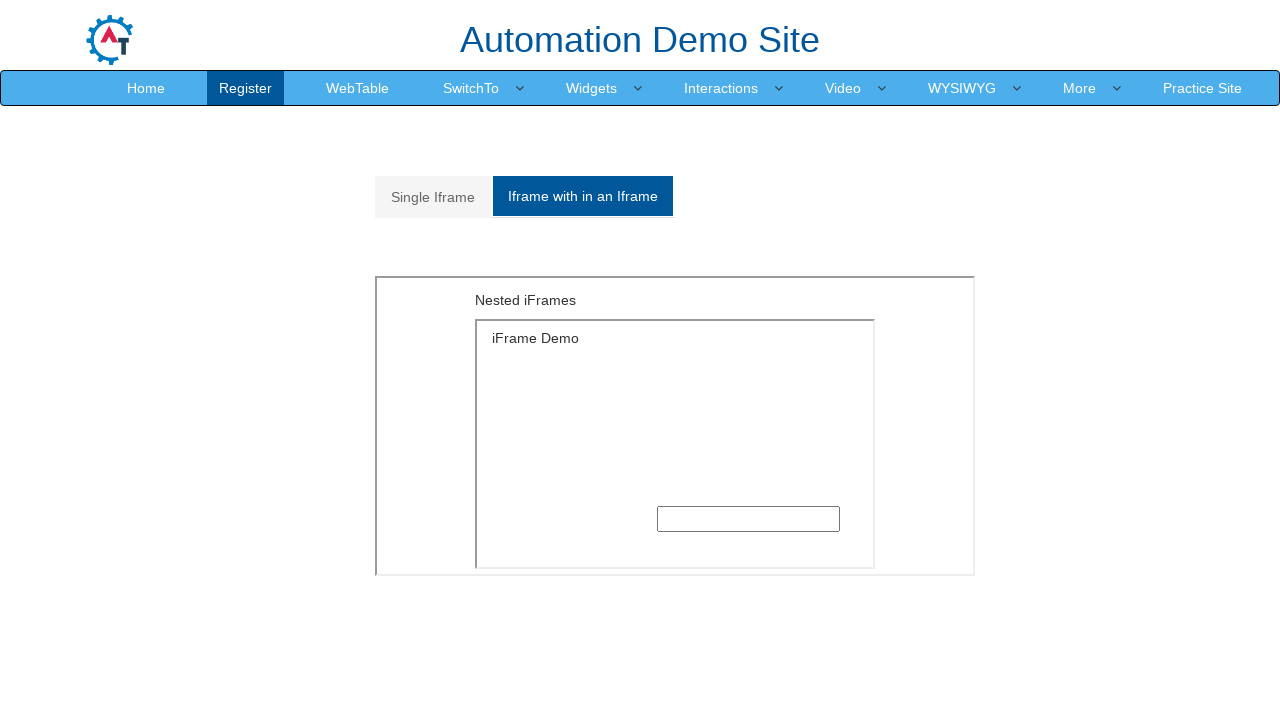

Filled nested iframe text field with 'Ankita' on iframe >> nth=1 >> internal:control=enter-frame >> iframe >> nth=0 >> internal:c
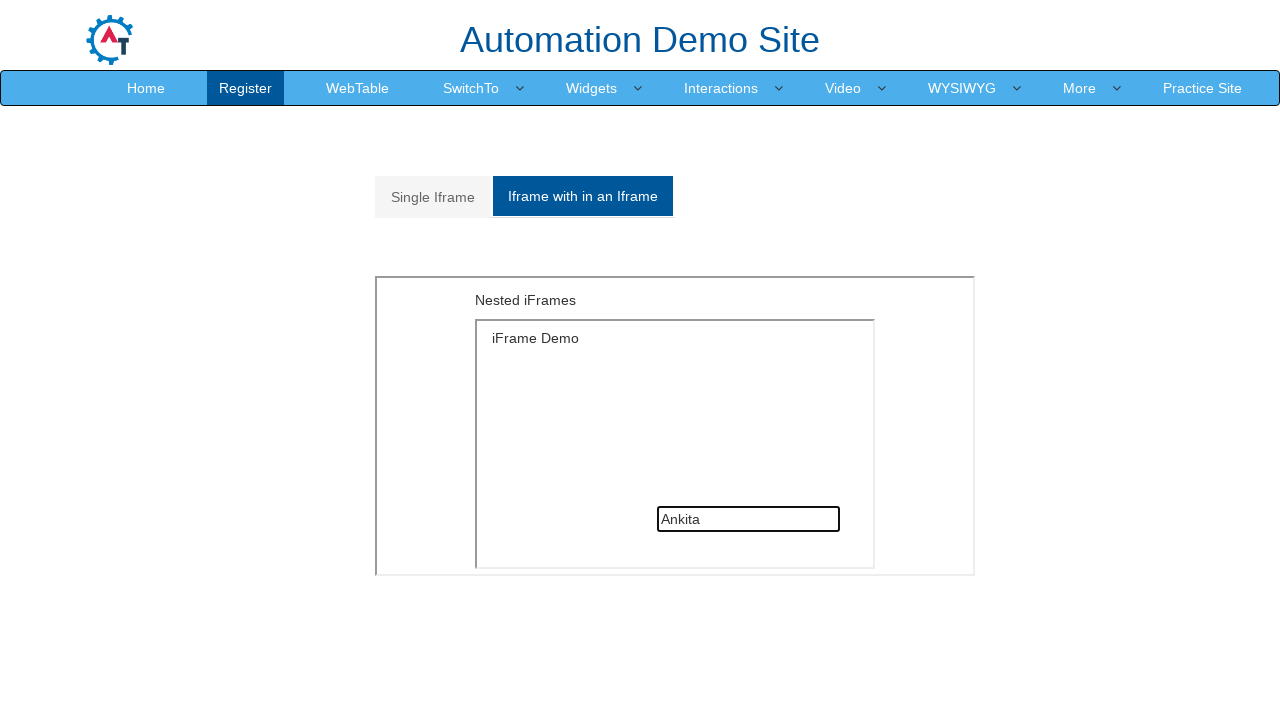

Cleared the nested iframe text field on iframe >> nth=1 >> internal:control=enter-frame >> iframe >> nth=0 >> internal:c
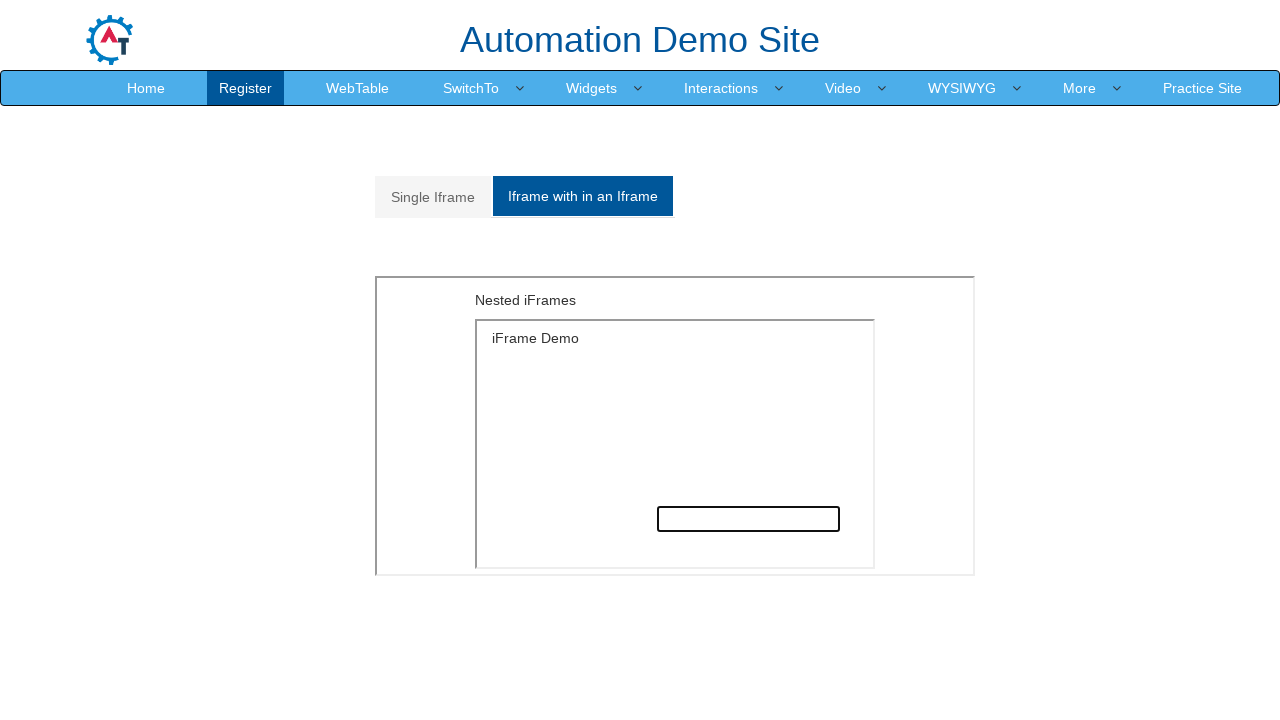

Clicked Home link on main page at (146, 88) on text=Home
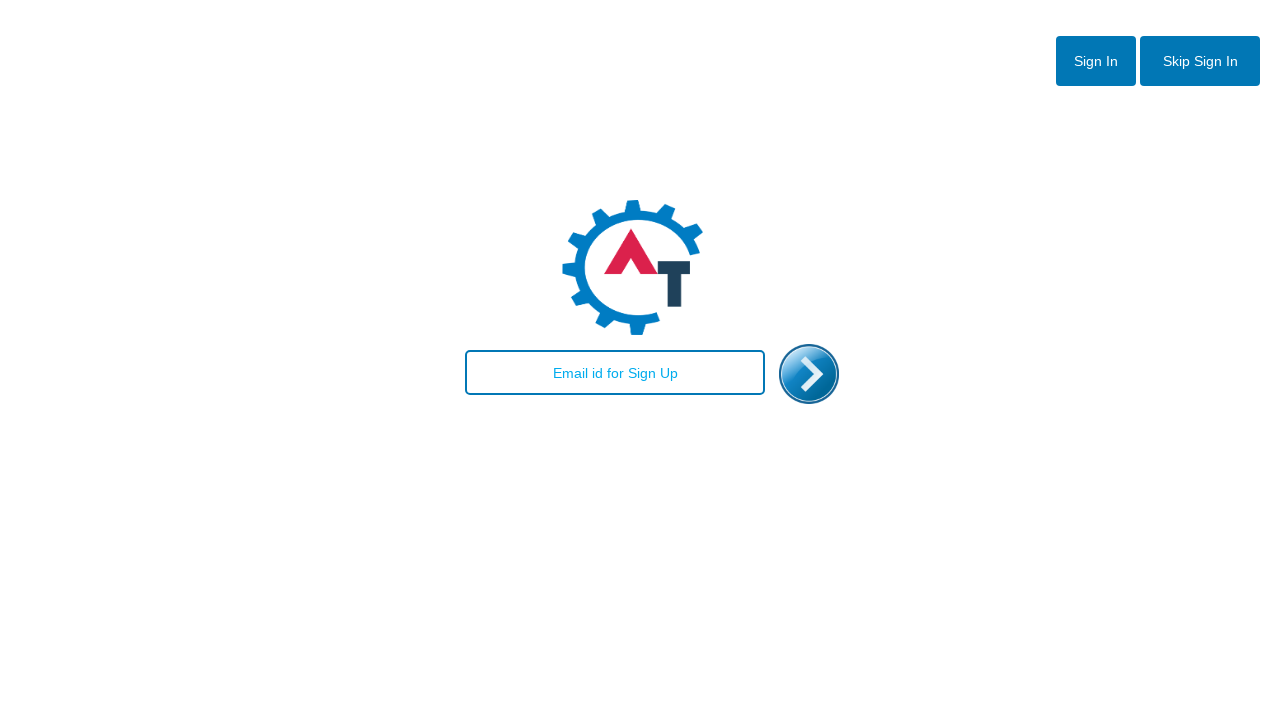

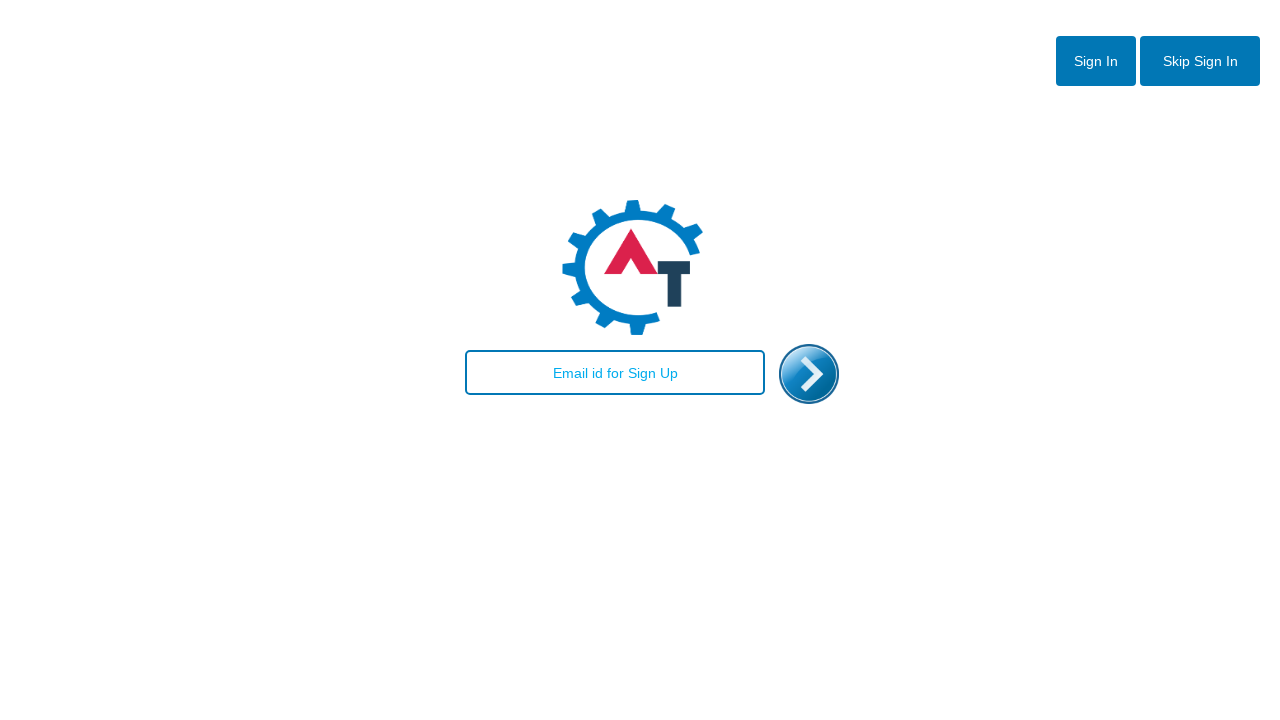